Tests that registration fails when password lacks lowercase letters.

Starting URL: https://anatoly-karpovich.github.io/demo-login-form/

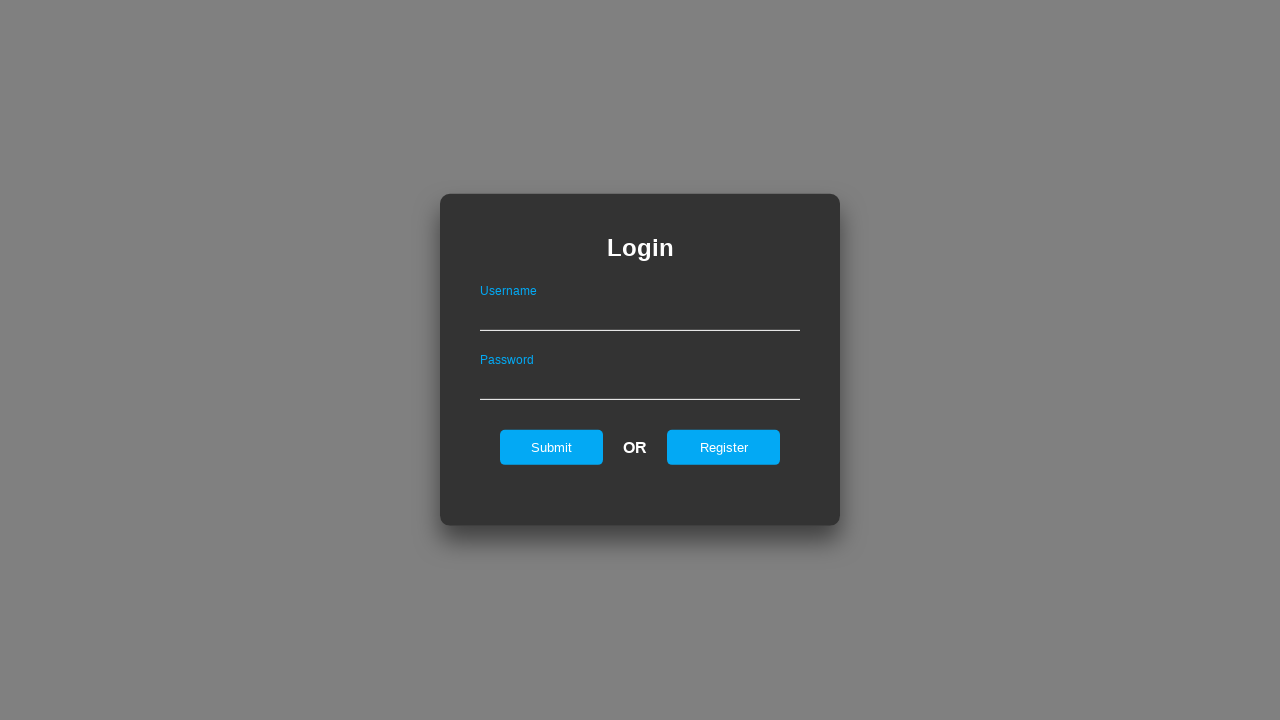

Clicked register button to navigate to registration page at (724, 447) on #registerOnLogin
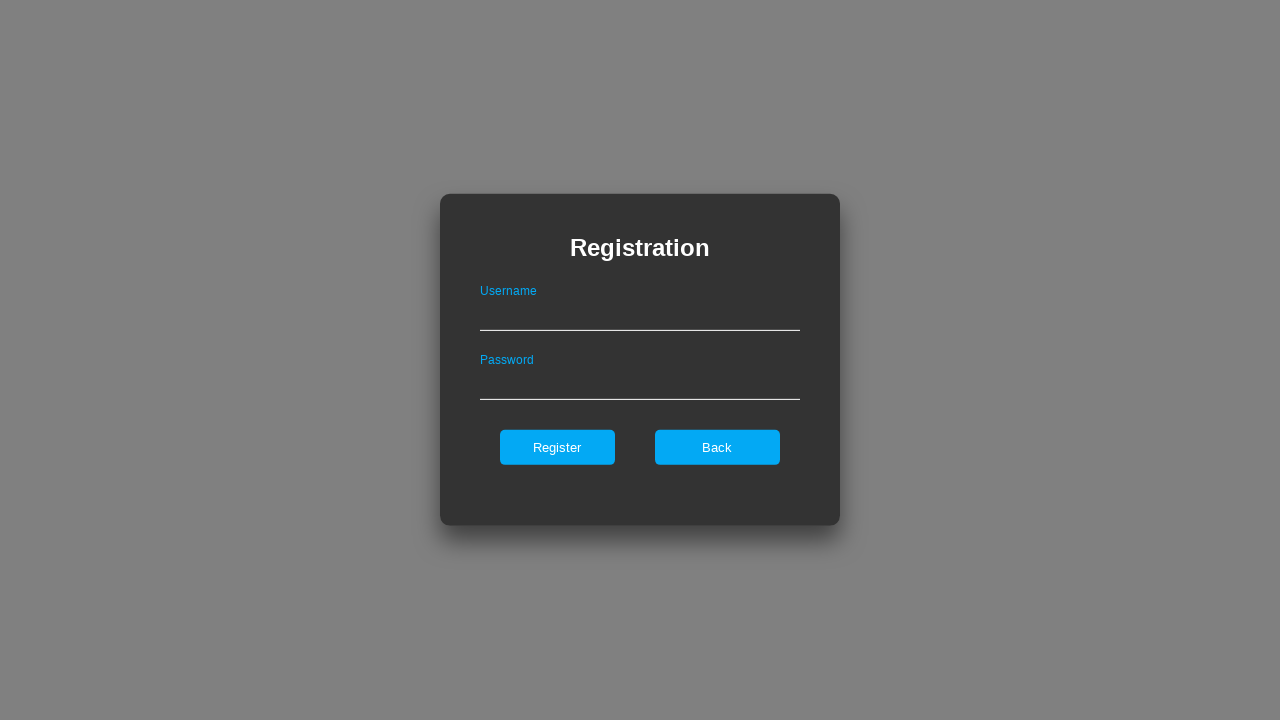

Filled username field with 'validUser' on #userNameOnRegister
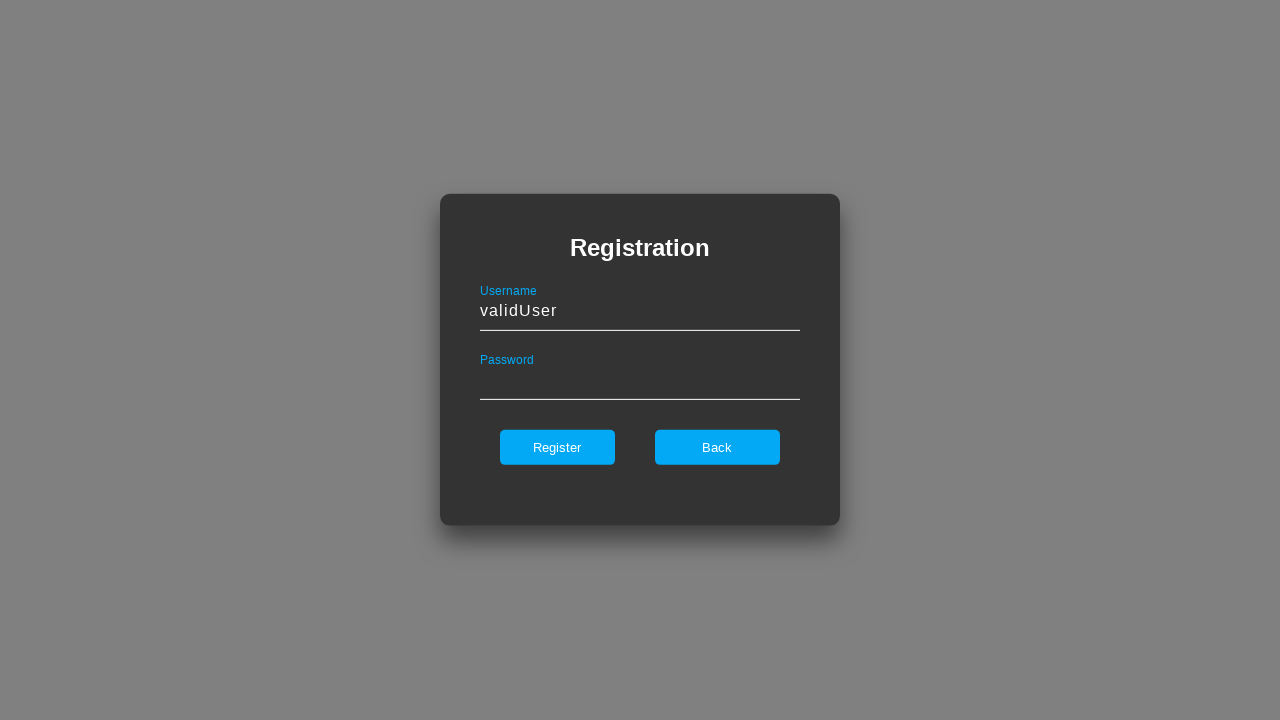

Filled password field with 'VALIDPASSWORD123' (no lowercase letters) on #passwordOnRegister
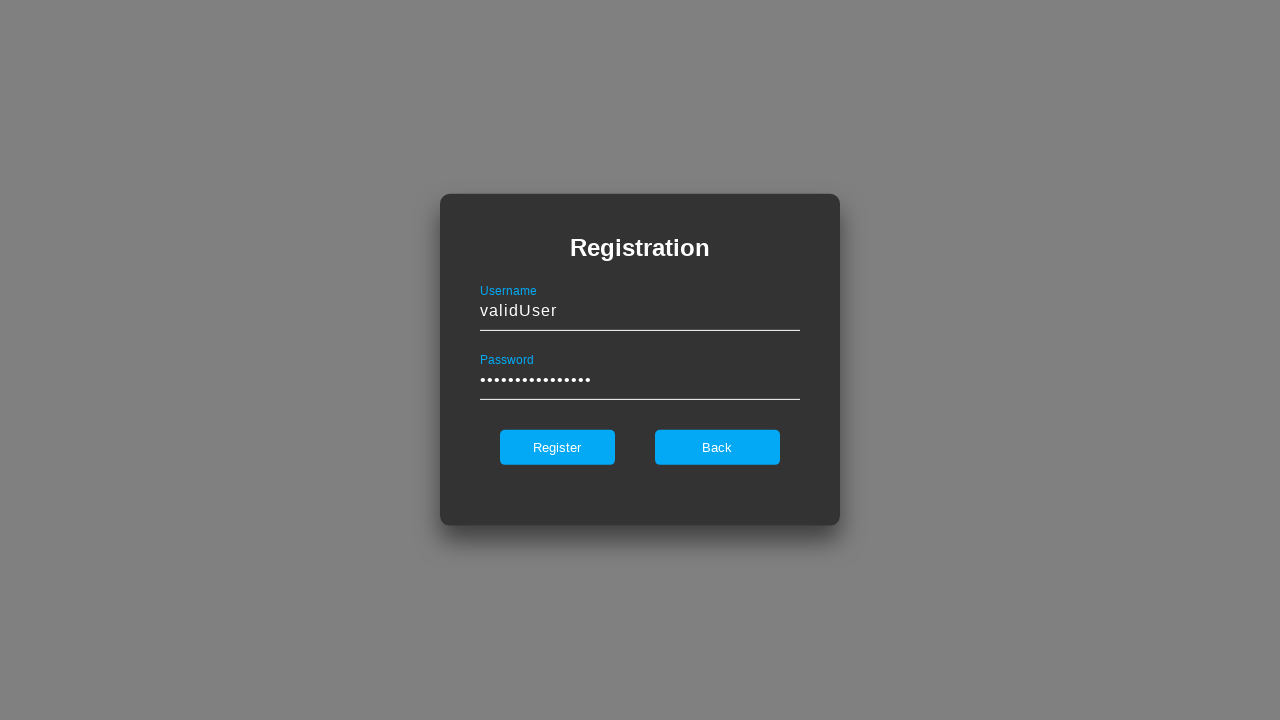

Clicked register button to attempt registration at (557, 447) on #register
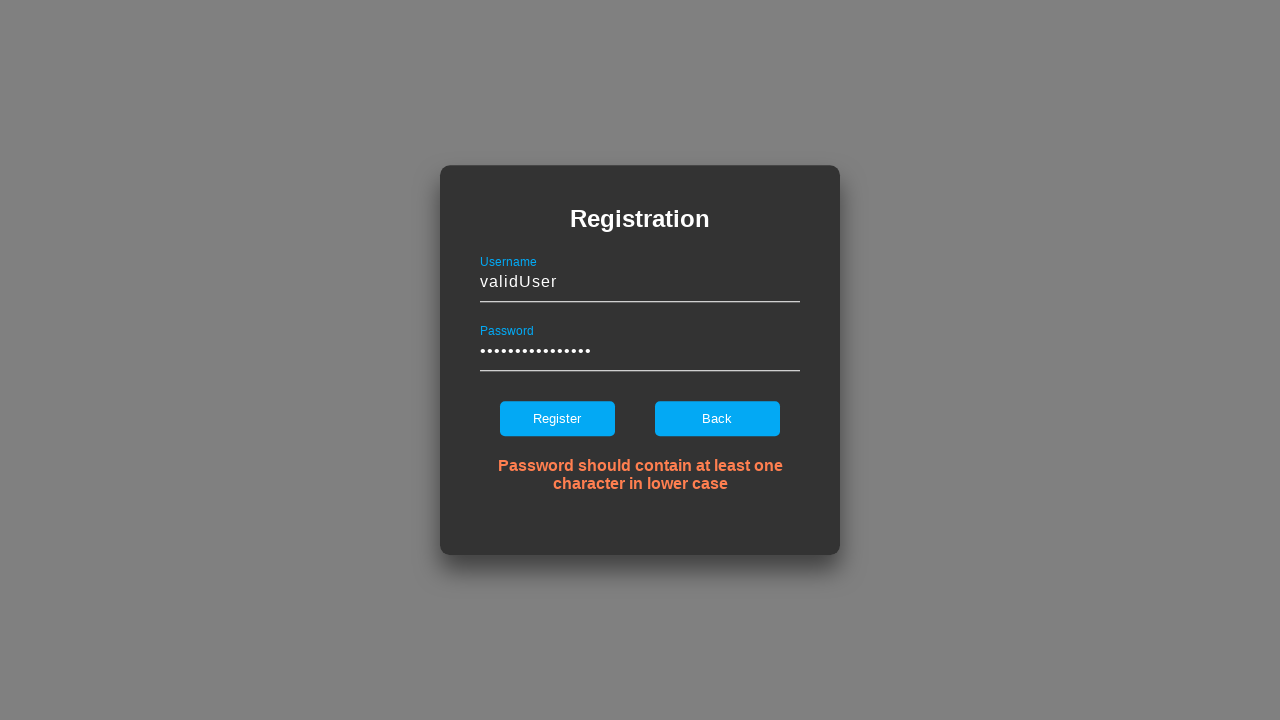

Error message appeared: 'Password should contain at least one character in lower case'
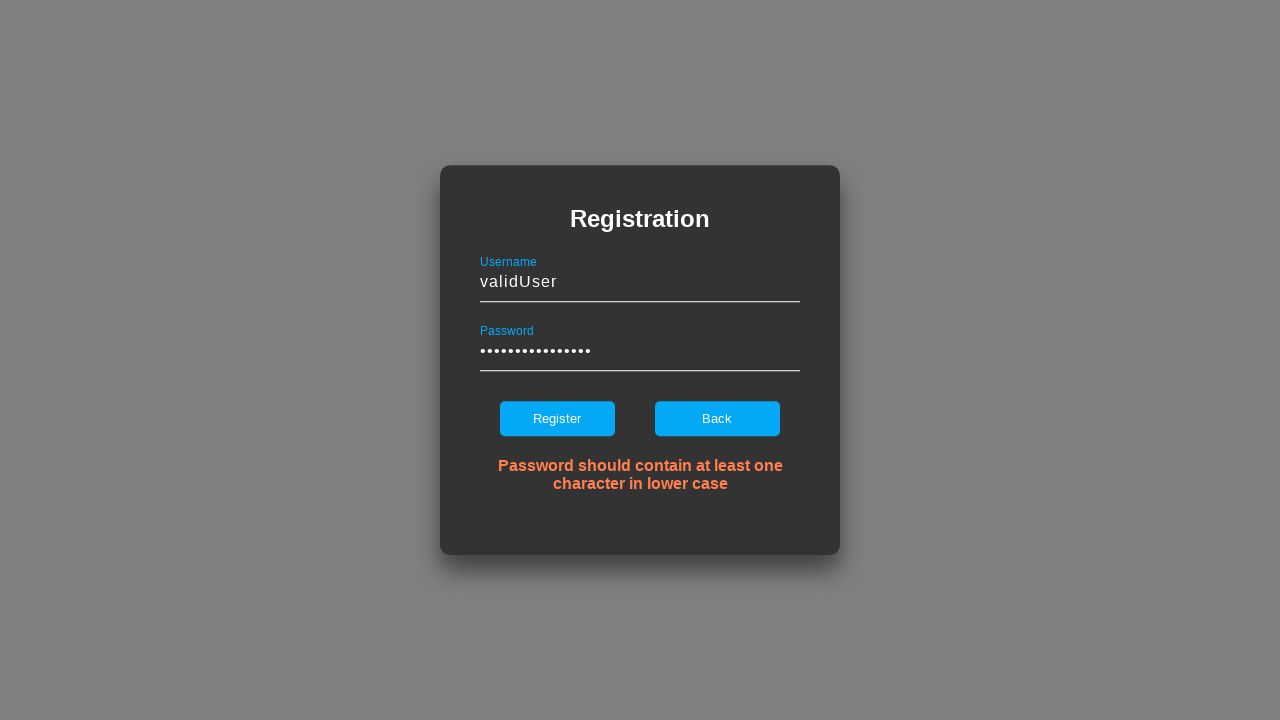

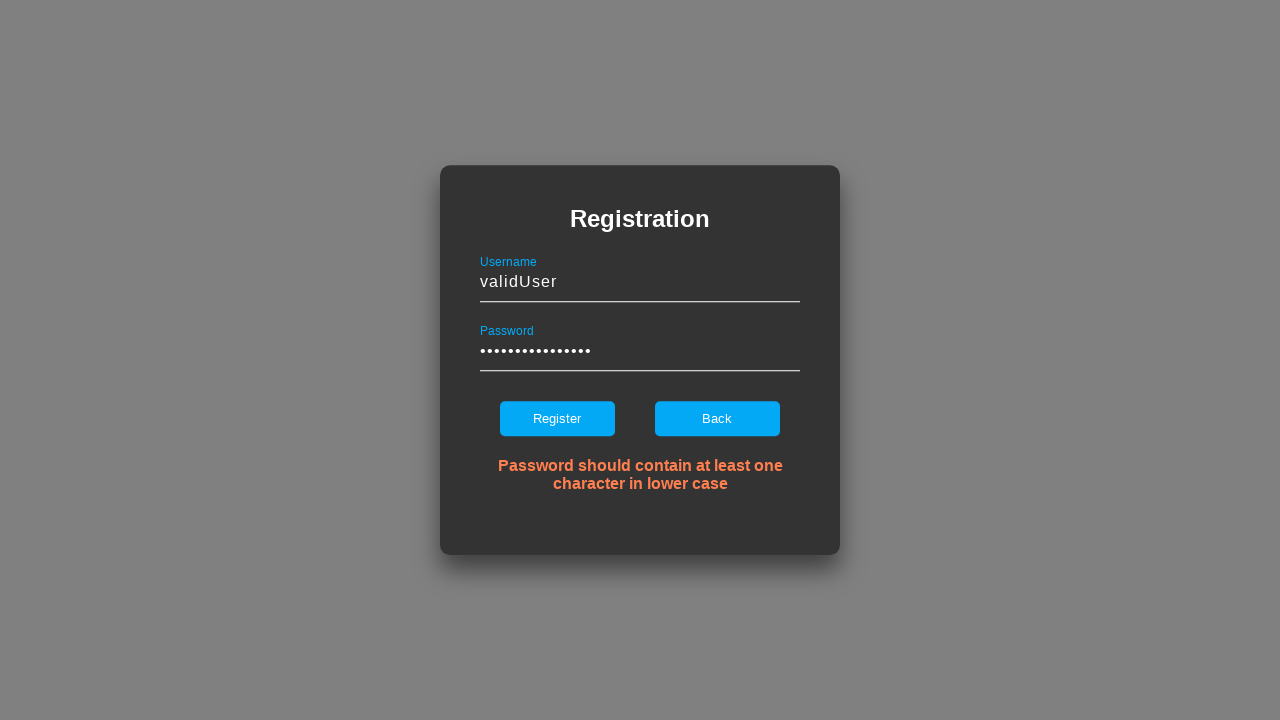